Tests a sample todo application by verifying initial state, clicking checkboxes to mark items as done, adding a new todo item, and clicking on the newly added item.

Starting URL: https://lambdatest.github.io/sample-todo-app/

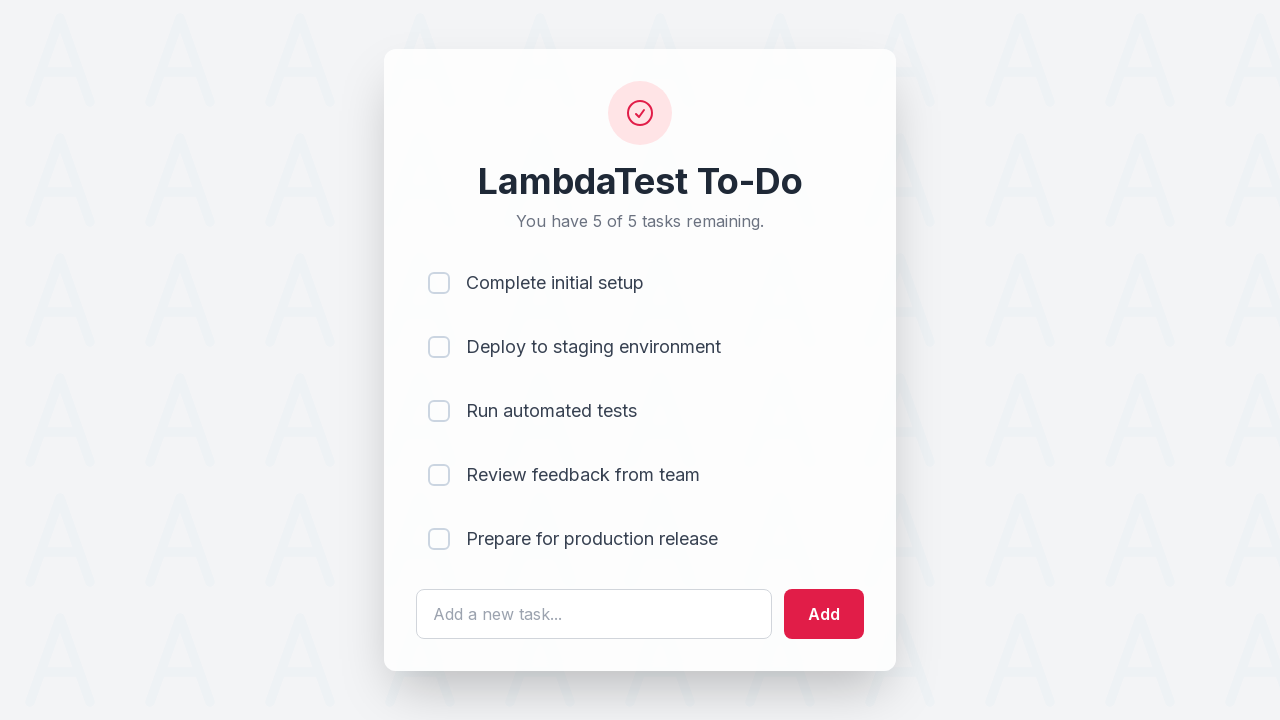

Waited for todo list to load
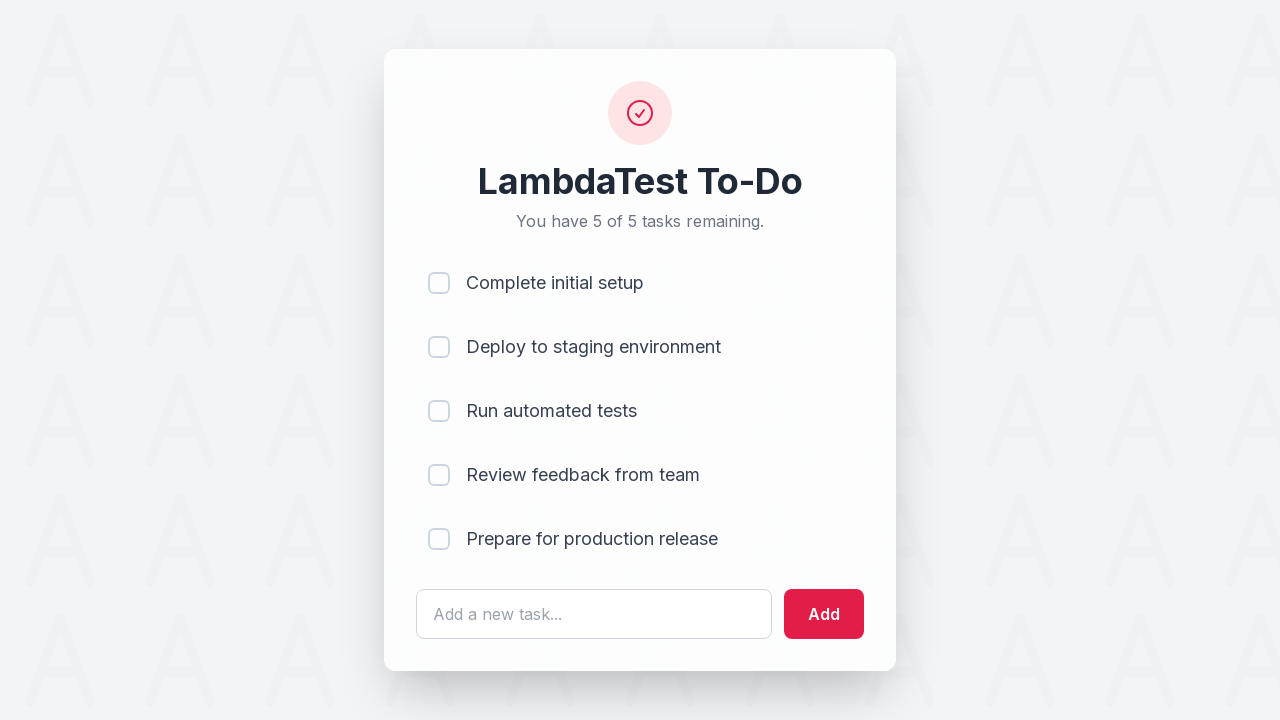

Clicked first todo item checkbox at (439, 283) on xpath=//ul/li[1]/input
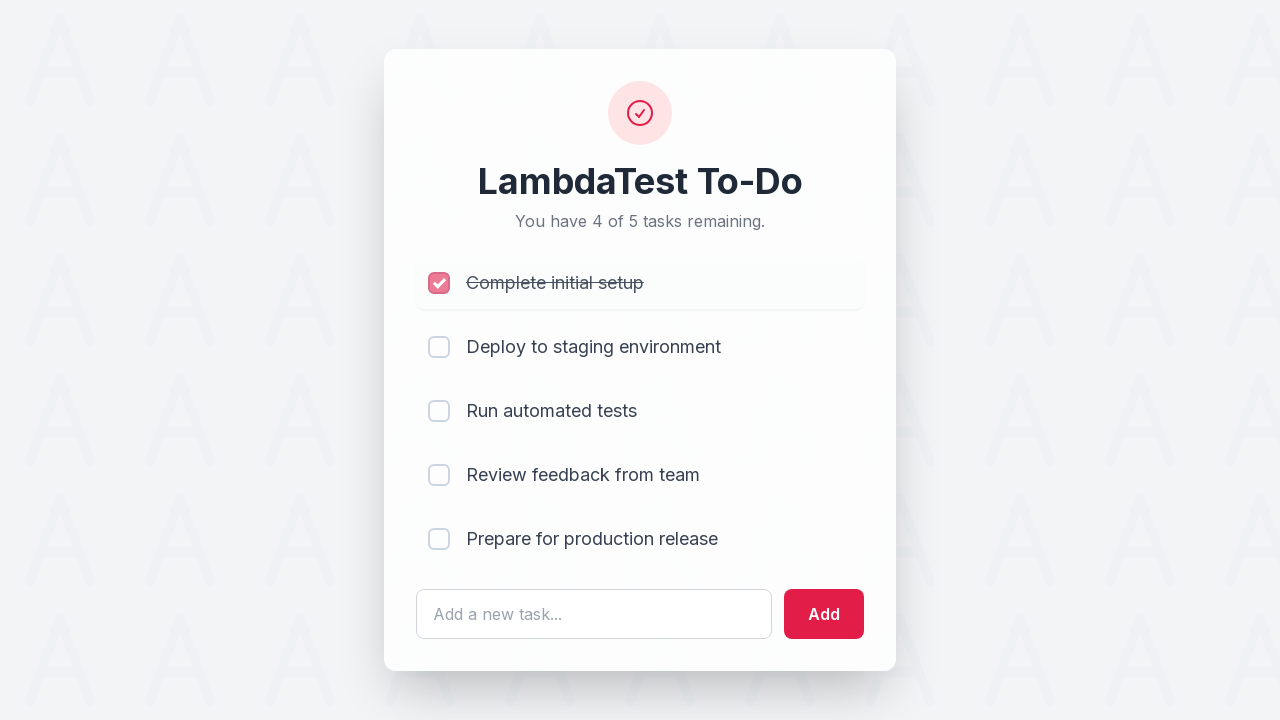

Clicked todo item 1 checkbox to mark as done at (439, 283) on //ul/li[1]/input
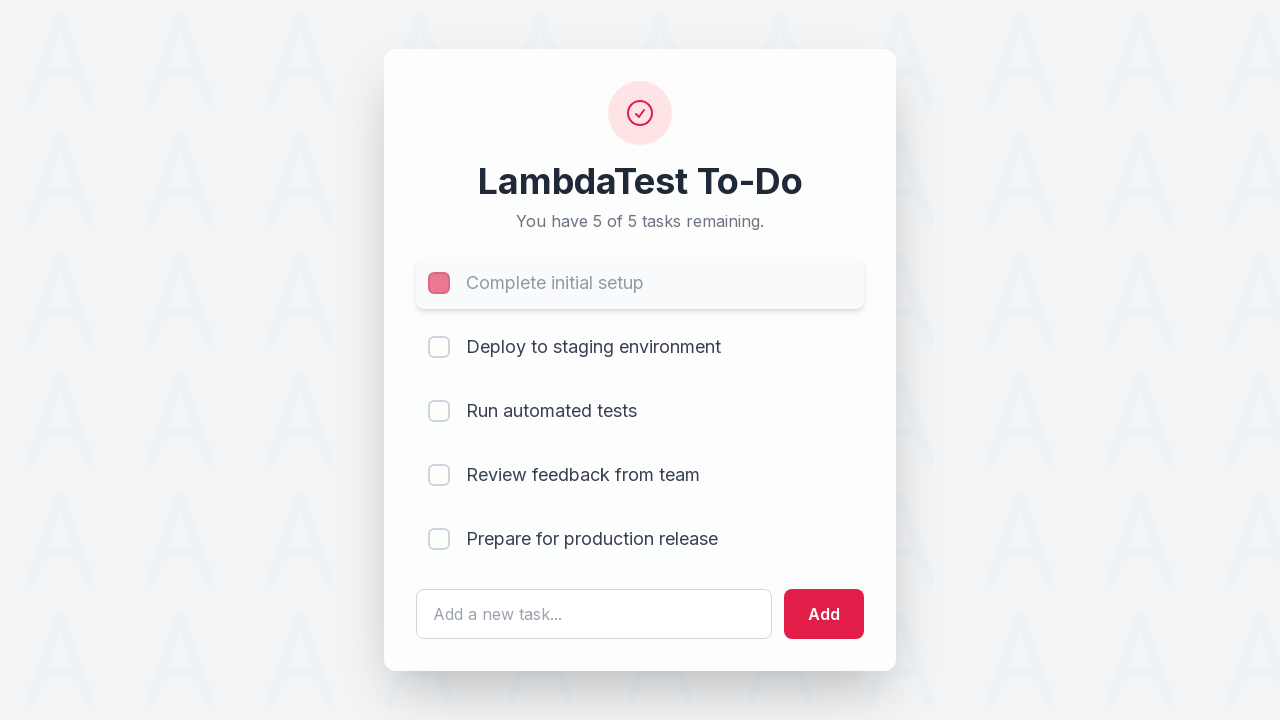

Clicked todo item 2 checkbox to mark as done at (439, 347) on //ul/li[2]/input
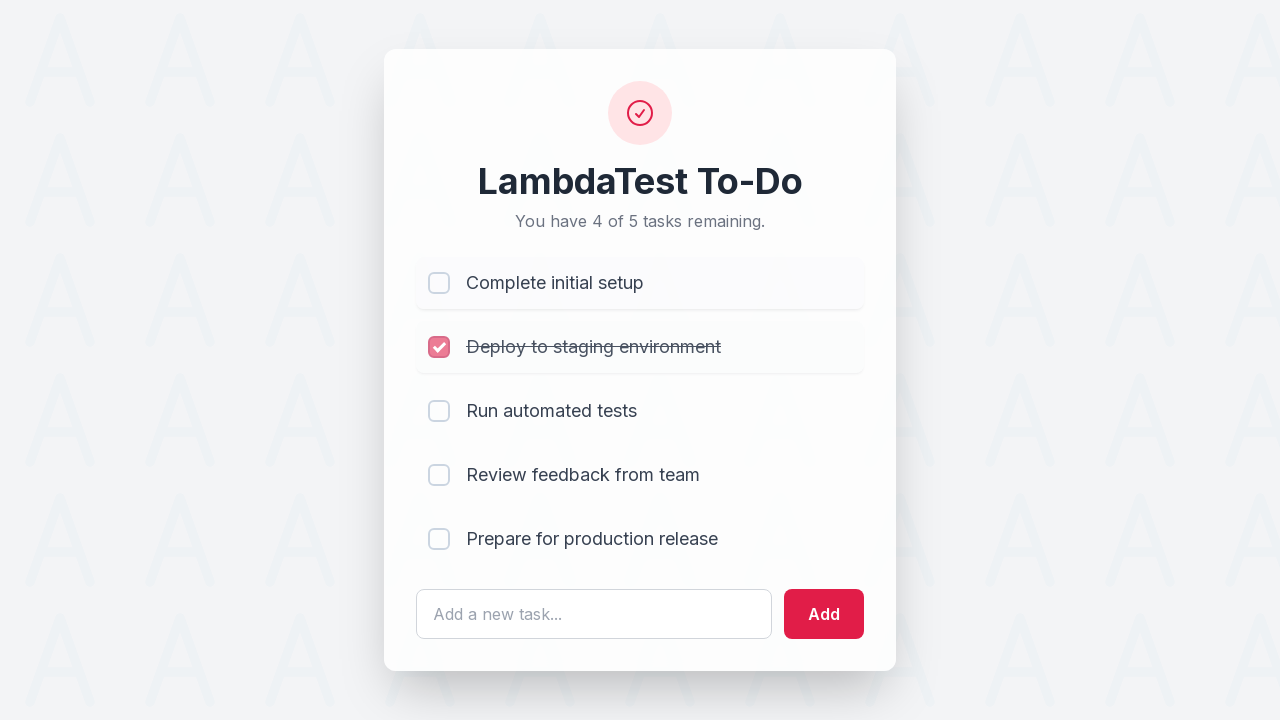

Clicked todo item 3 checkbox to mark as done at (439, 411) on //ul/li[3]/input
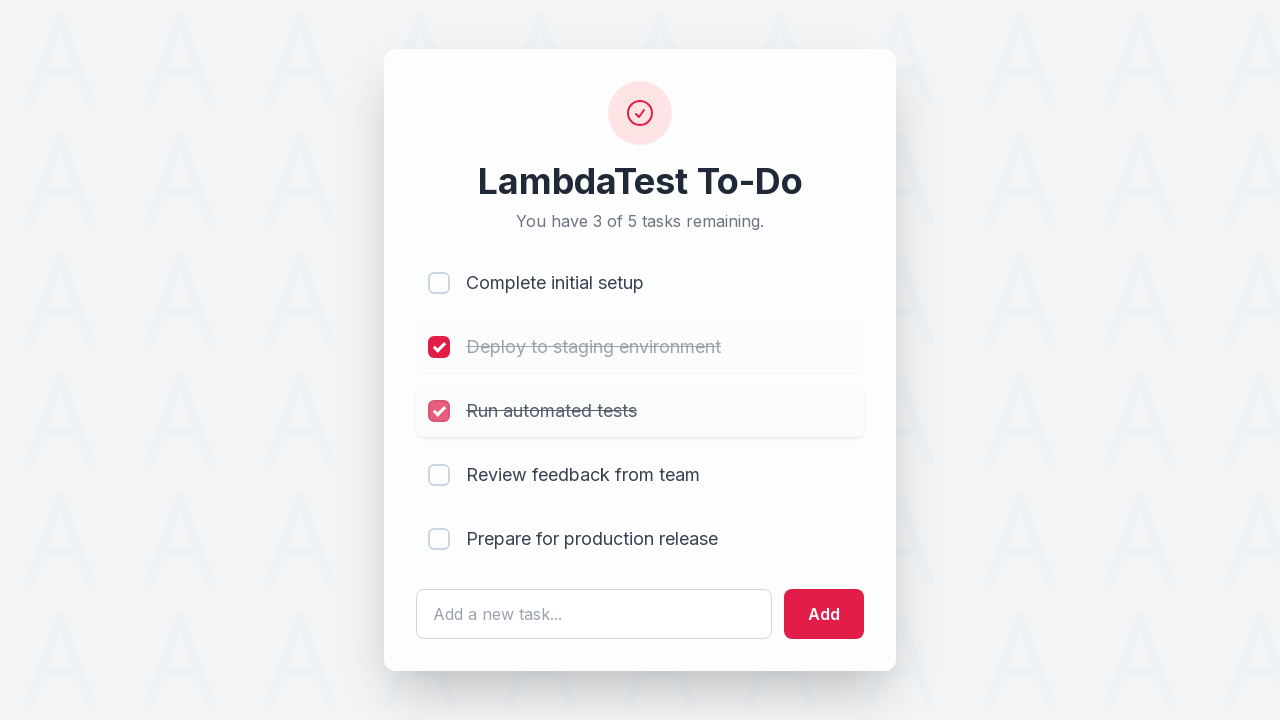

Clicked todo item 4 checkbox to mark as done at (439, 475) on //ul/li[4]/input
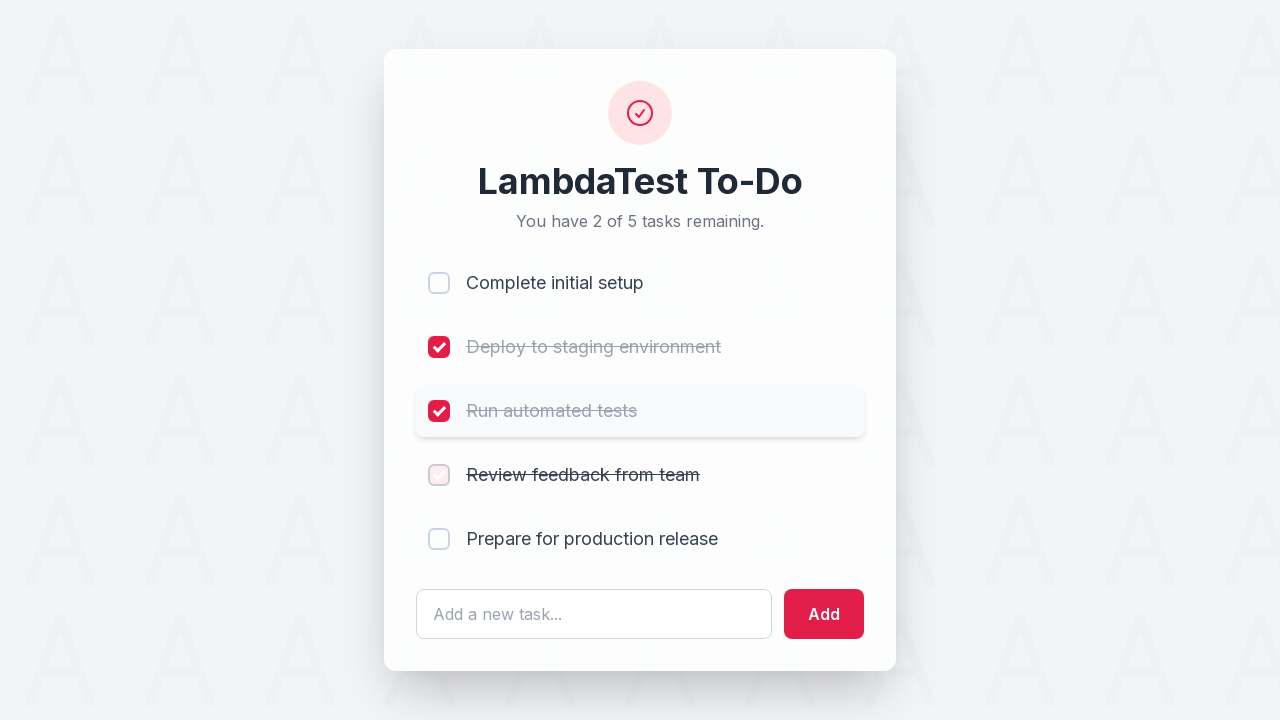

Clicked todo item 5 checkbox to mark as done at (439, 539) on //ul/li[5]/input
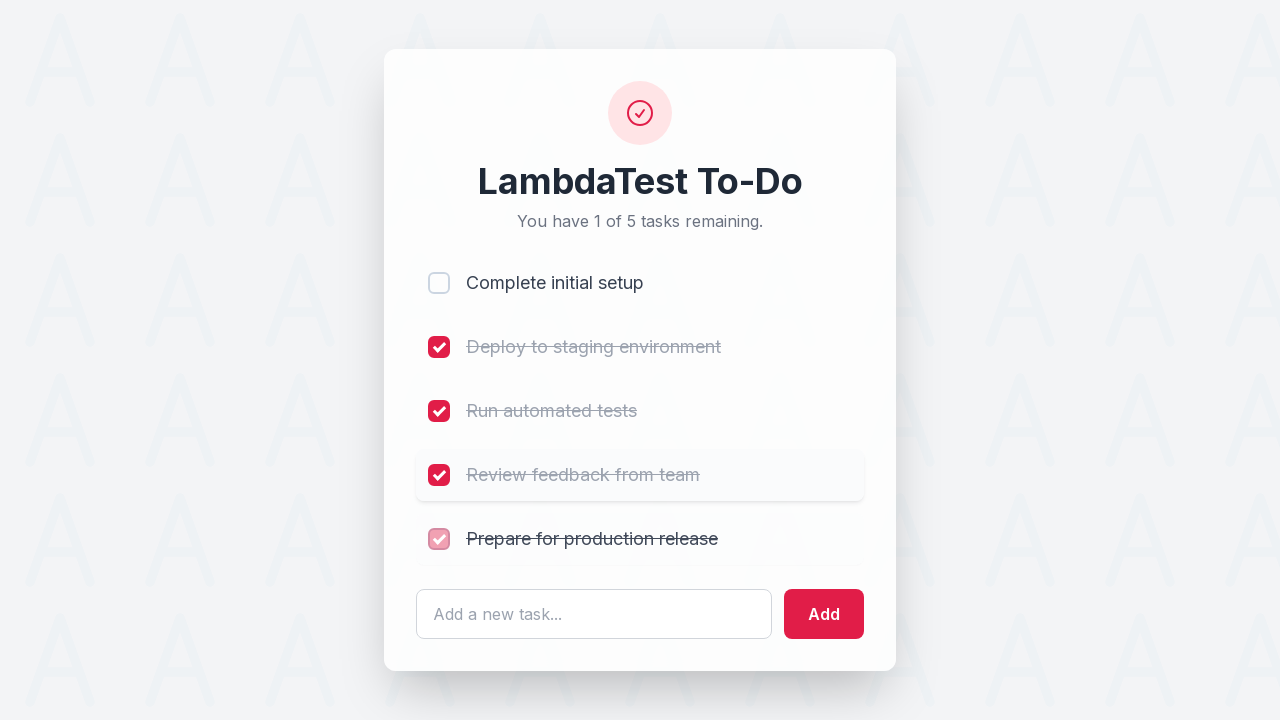

Filled input field with 'New Item' on #sampletodotext
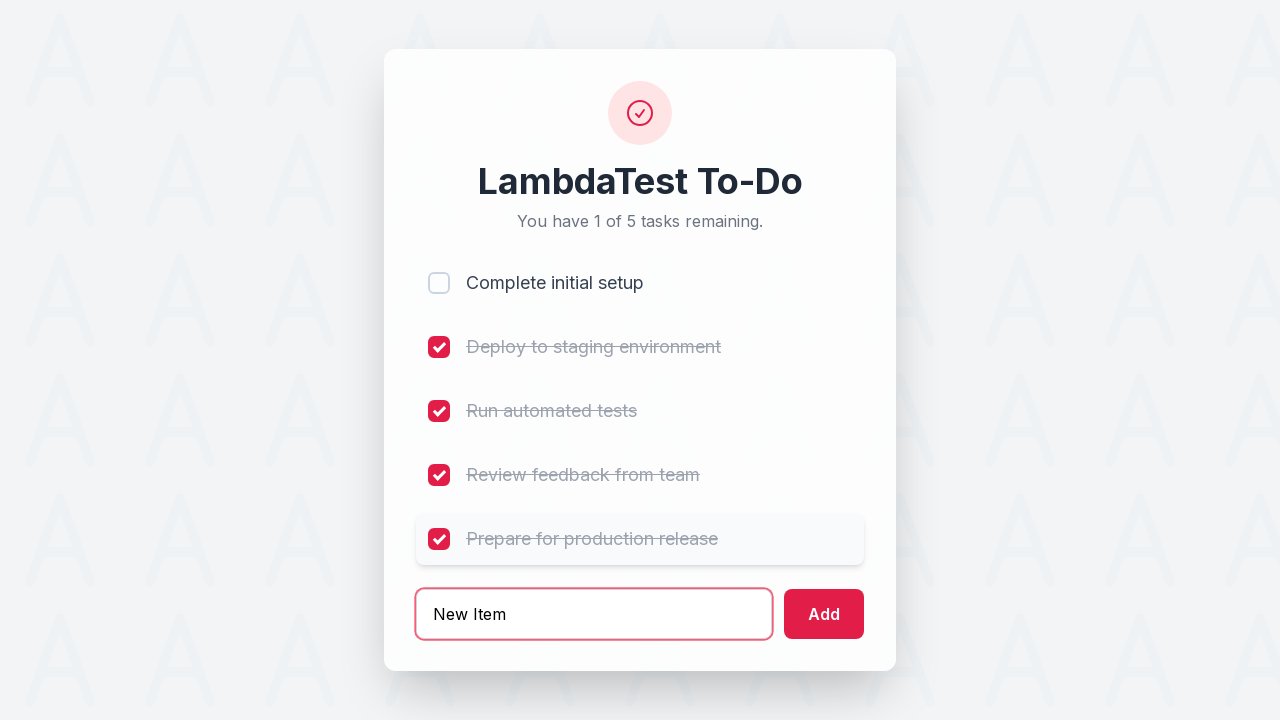

Clicked add button to create new todo at (824, 614) on #addbutton
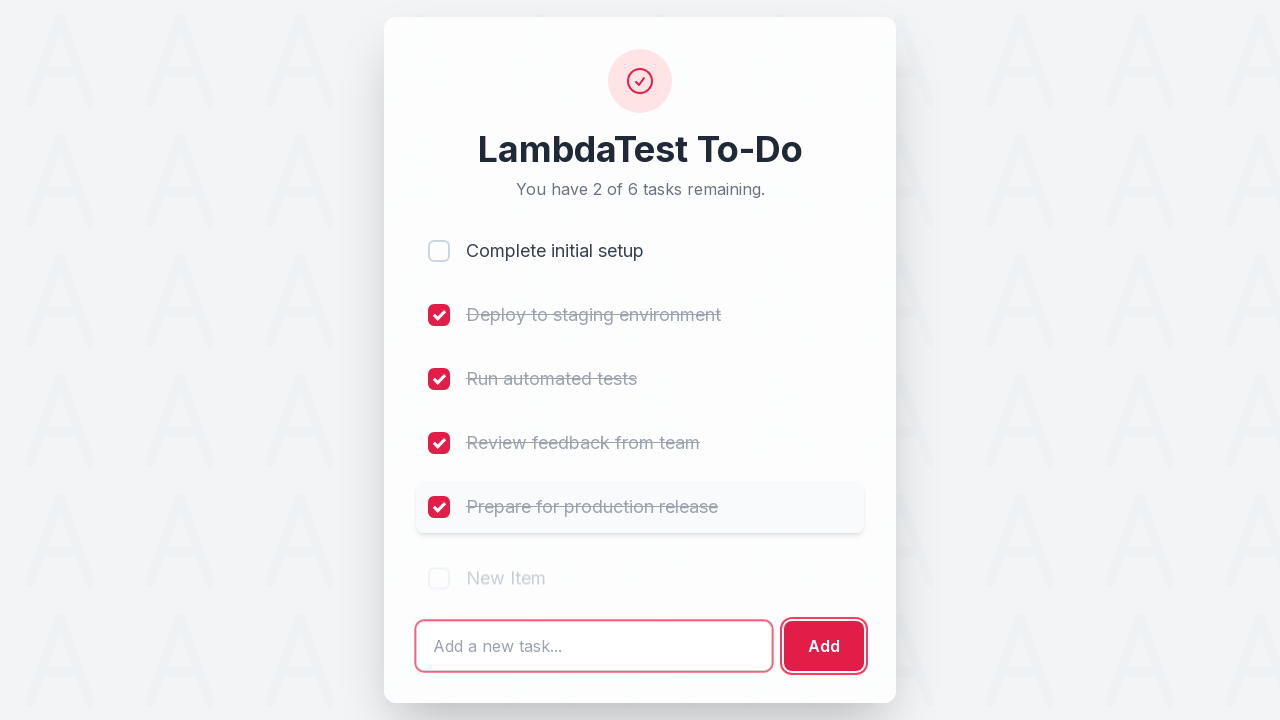

Clicked on newly added todo item at (640, 571) on xpath=//ul/li[6]
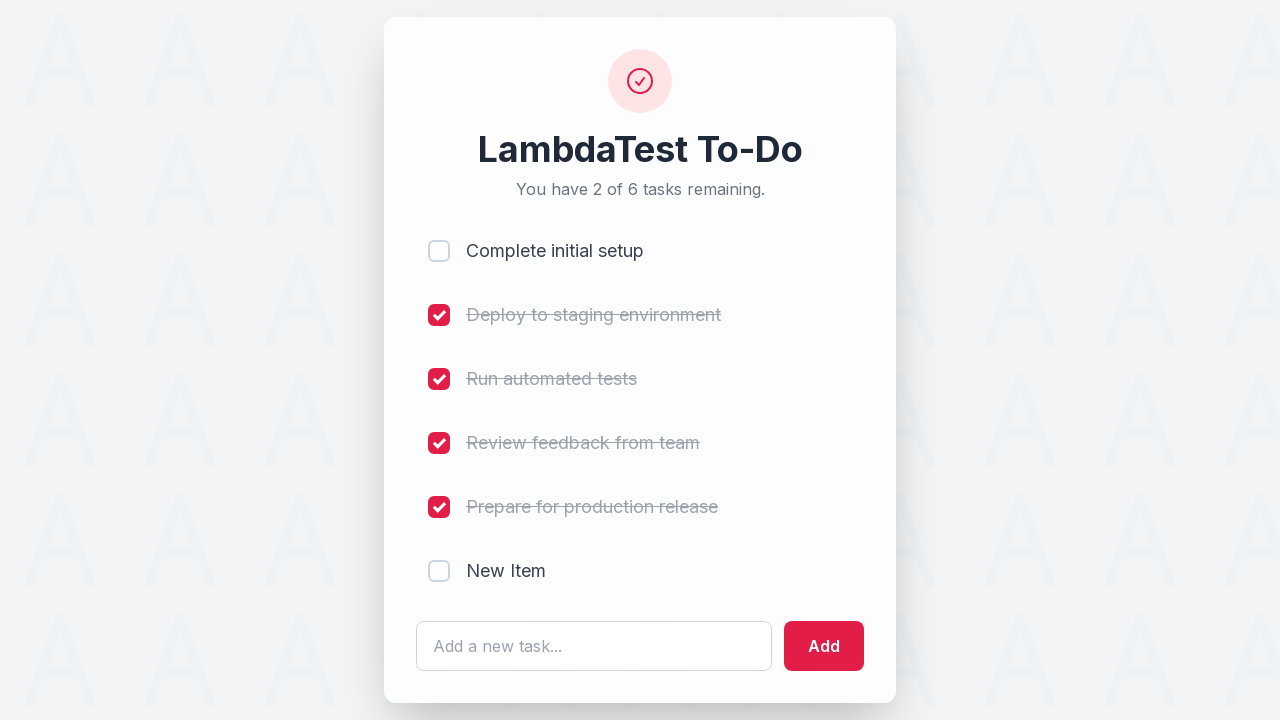

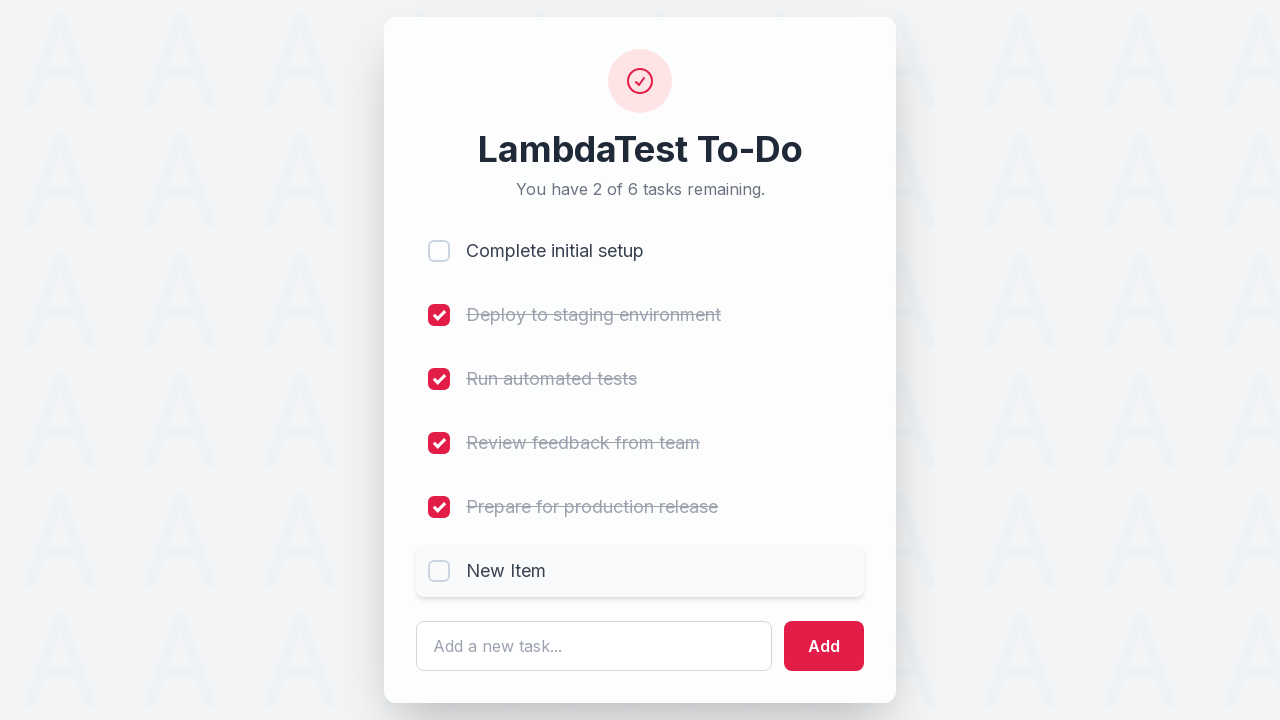